Tests confirm dialog functionality by clicking a button to trigger a confirm box, dismissing it, and verifying the result text

Starting URL: https://demoqa.com/alerts

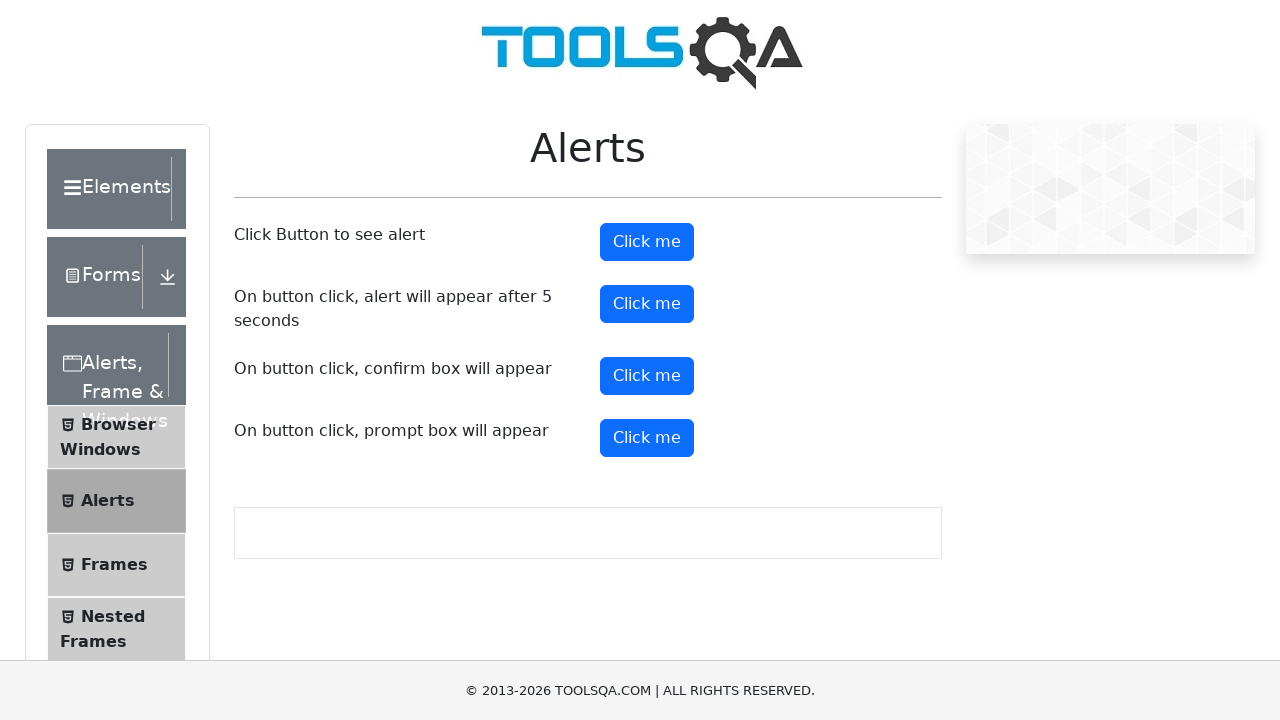

Set up dialog handler to dismiss confirm dialog
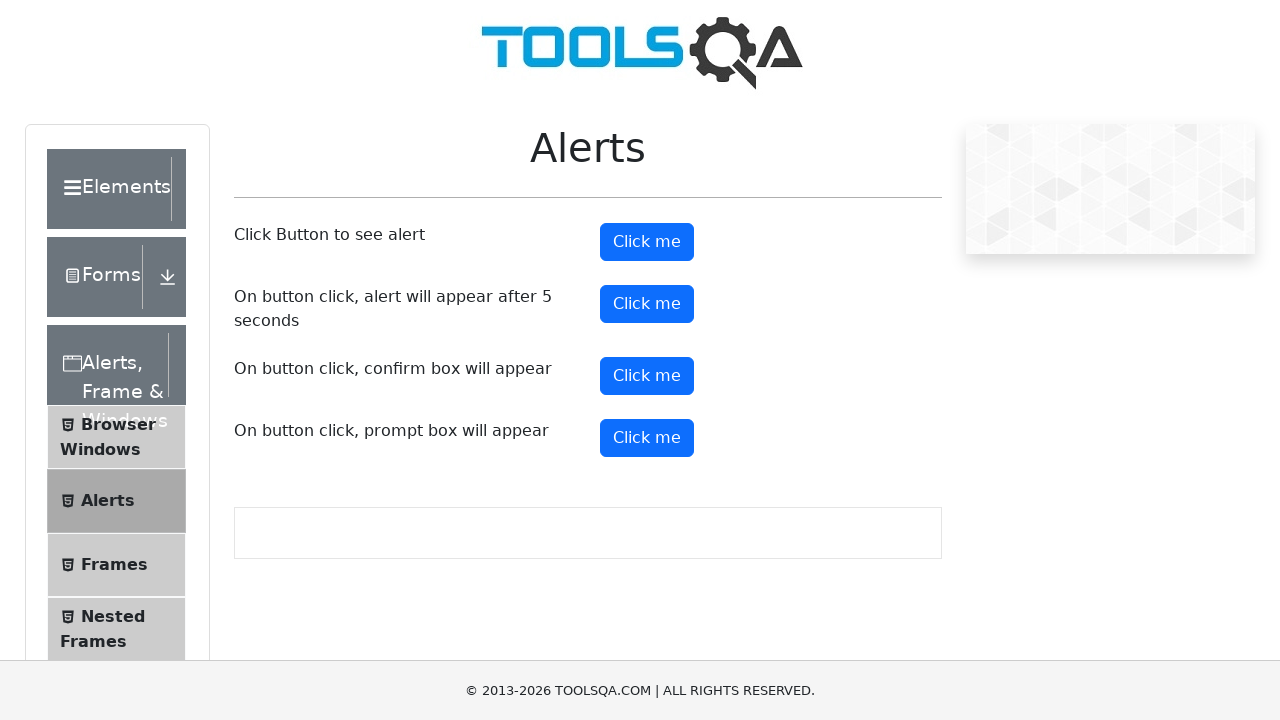

Clicked button to trigger confirm dialog at (647, 376) on xpath=(//button)[4]
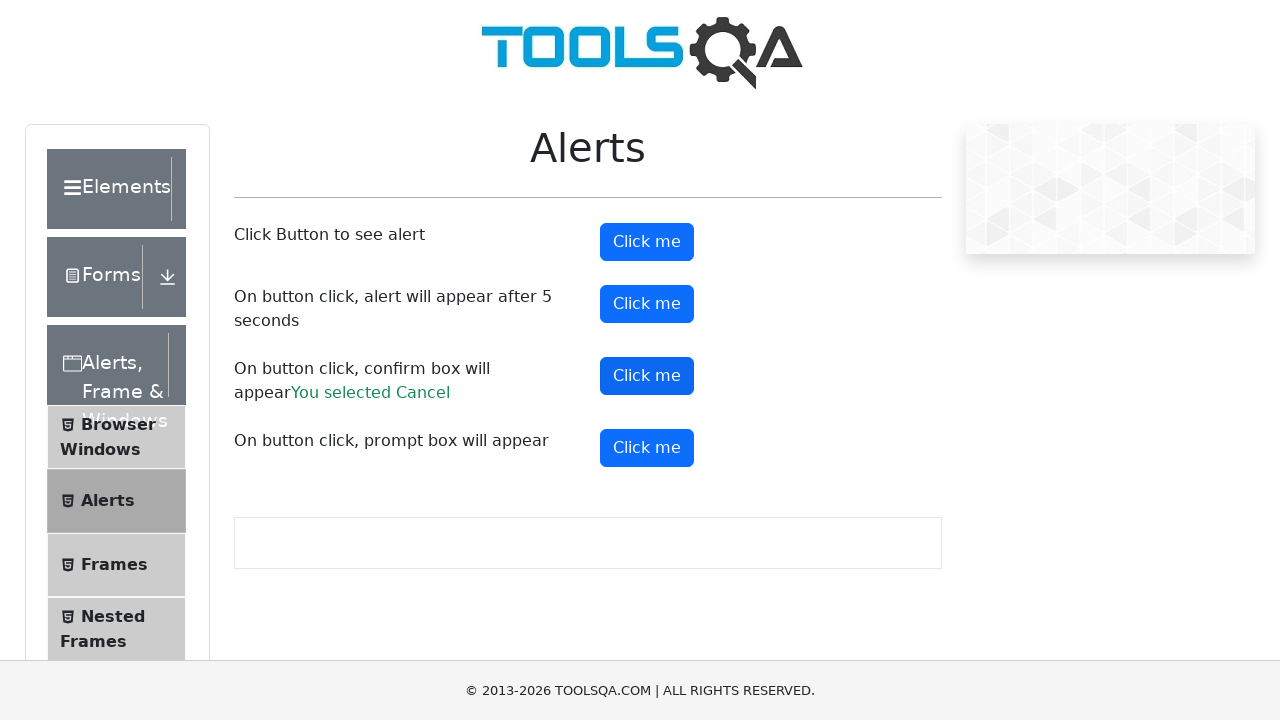

Retrieved result text after dismissing confirm dialog
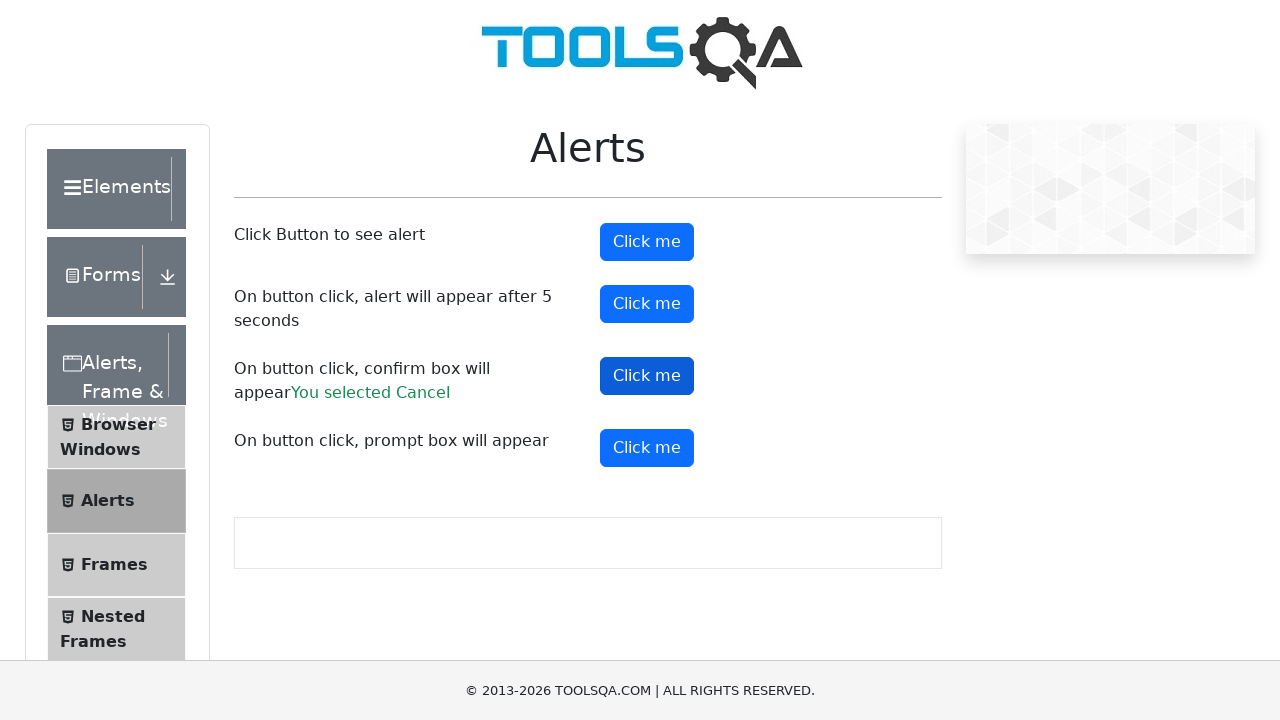

Verified result text equals 'You selected Cancel'
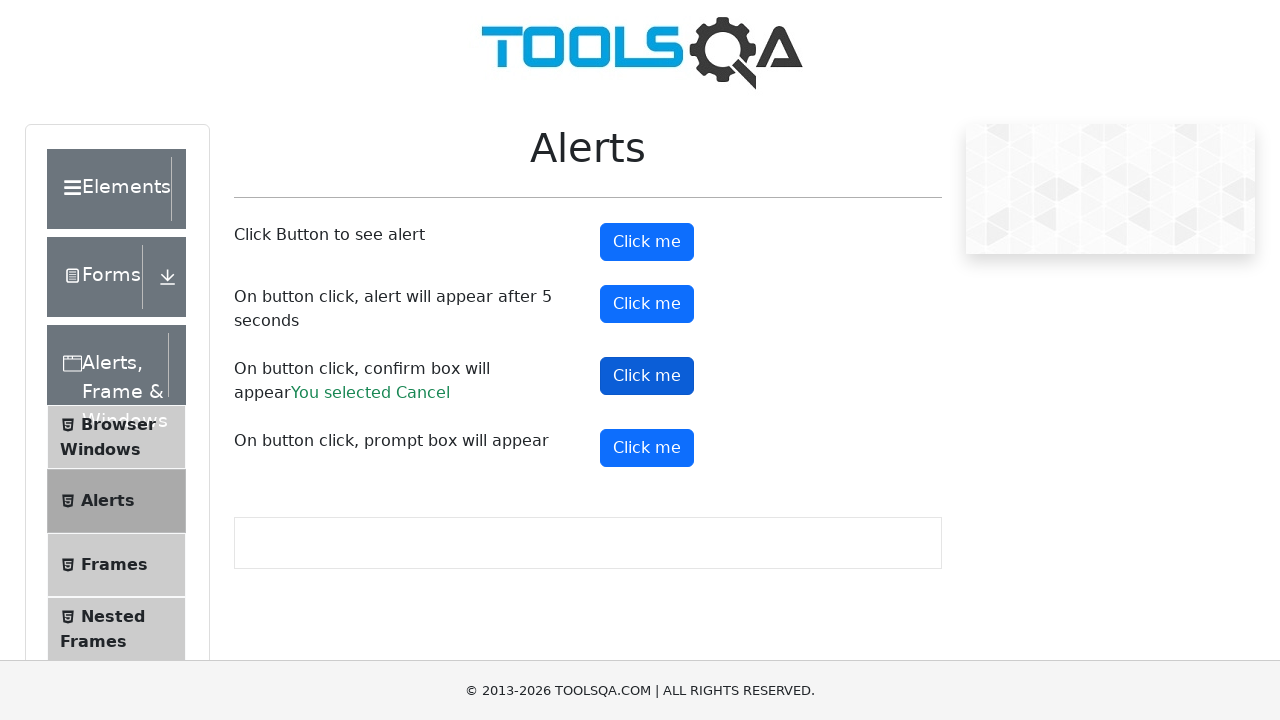

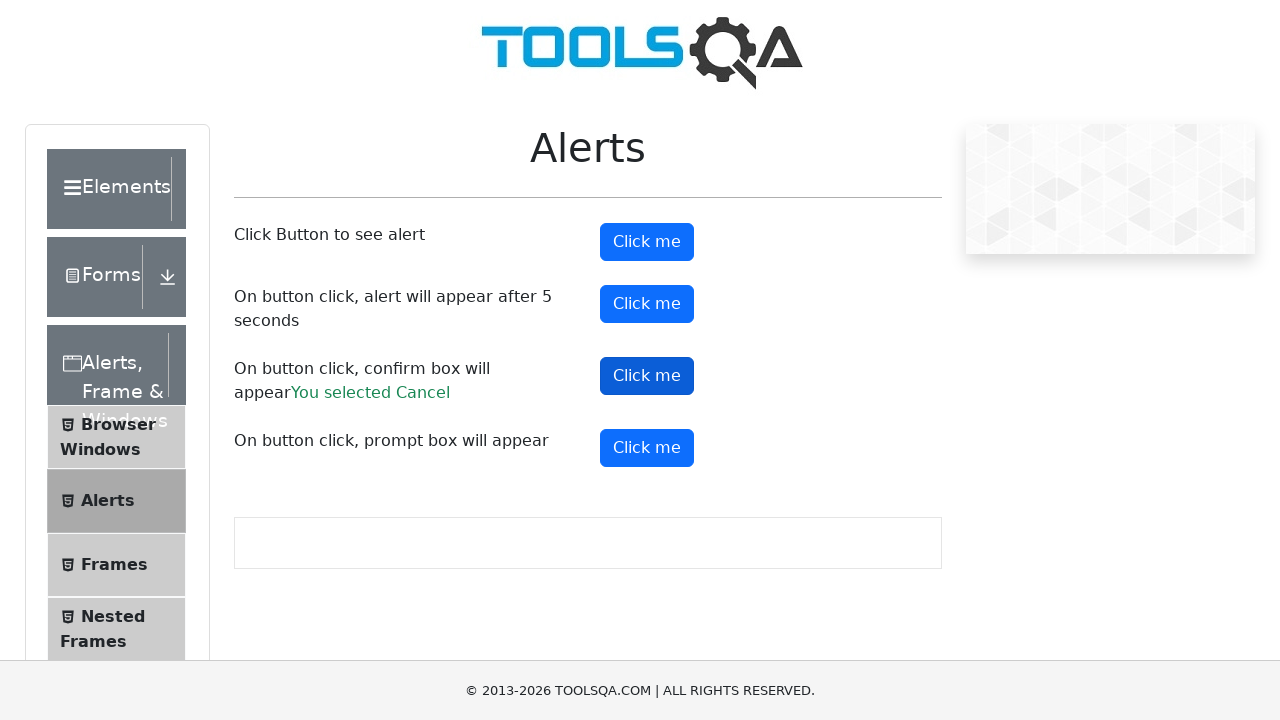